Tests the NuGet.org search functionality by navigating to the homepage, entering a search query, and verifying search results are displayed.

Starting URL: https://www.nuget.org

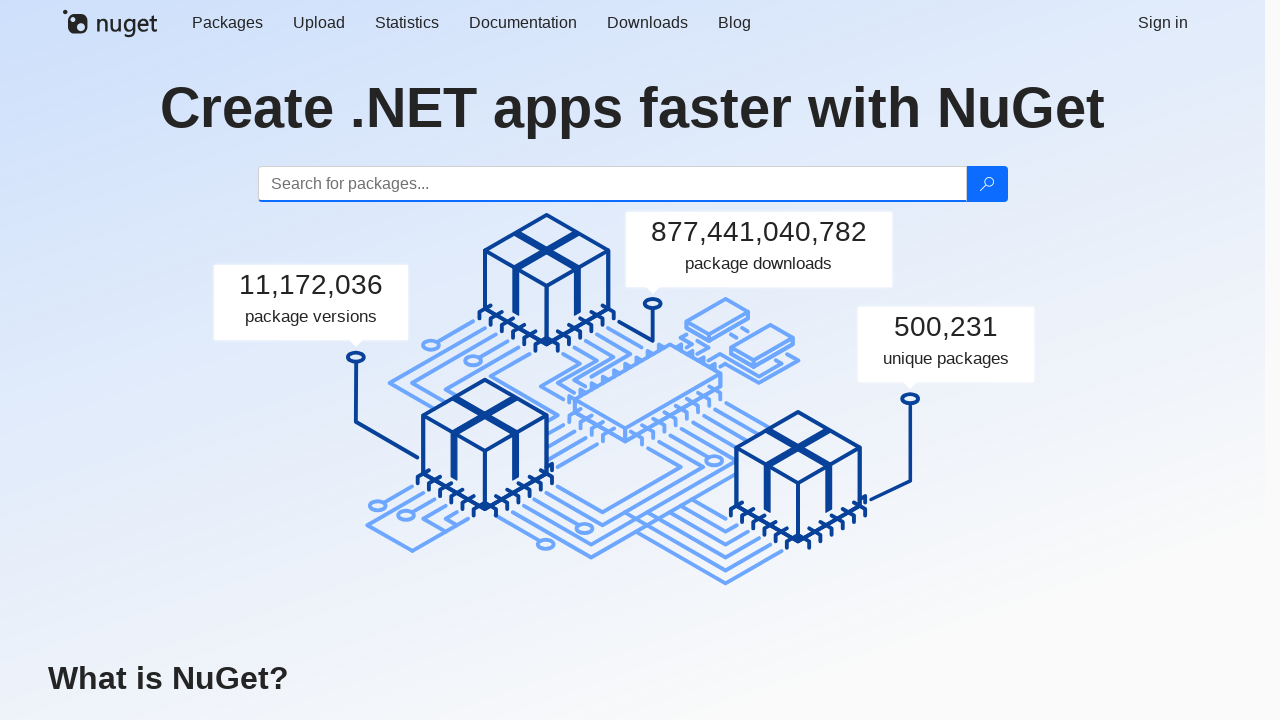

Filled search box with 'Newtonsoft.Json' on input[name='q']
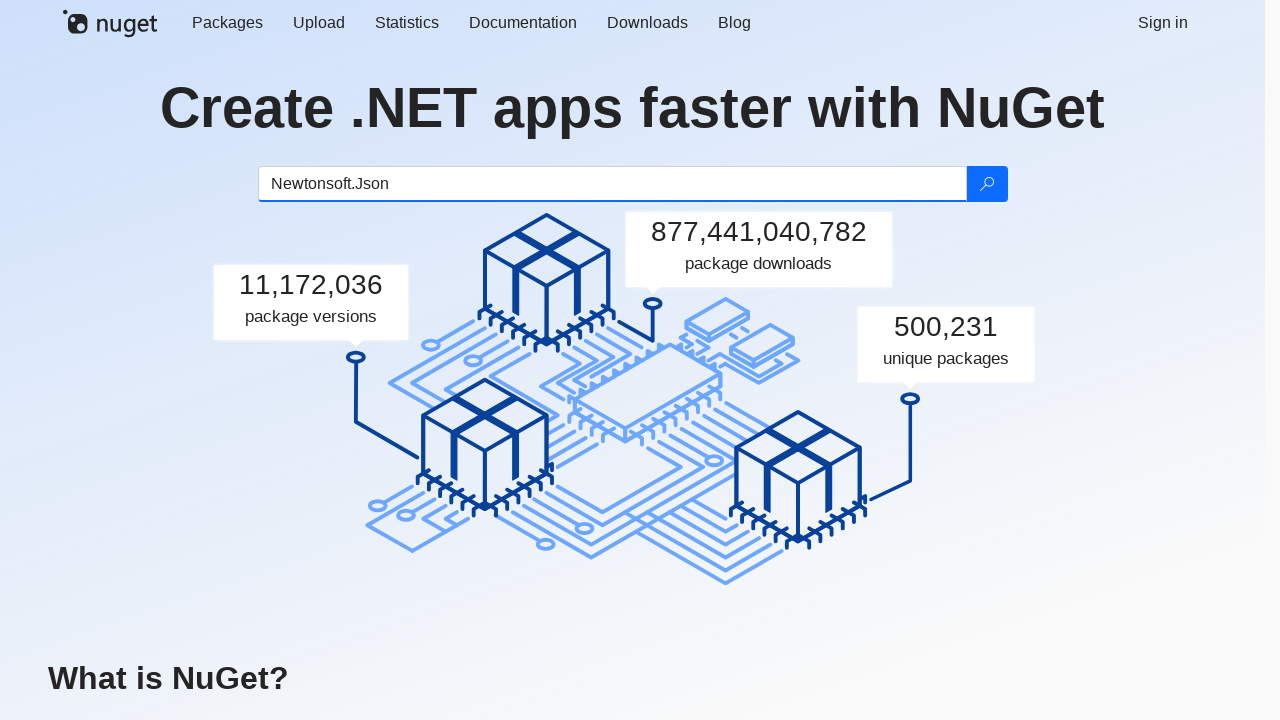

Clicked search button to submit query at (986, 184) on button[type='submit']
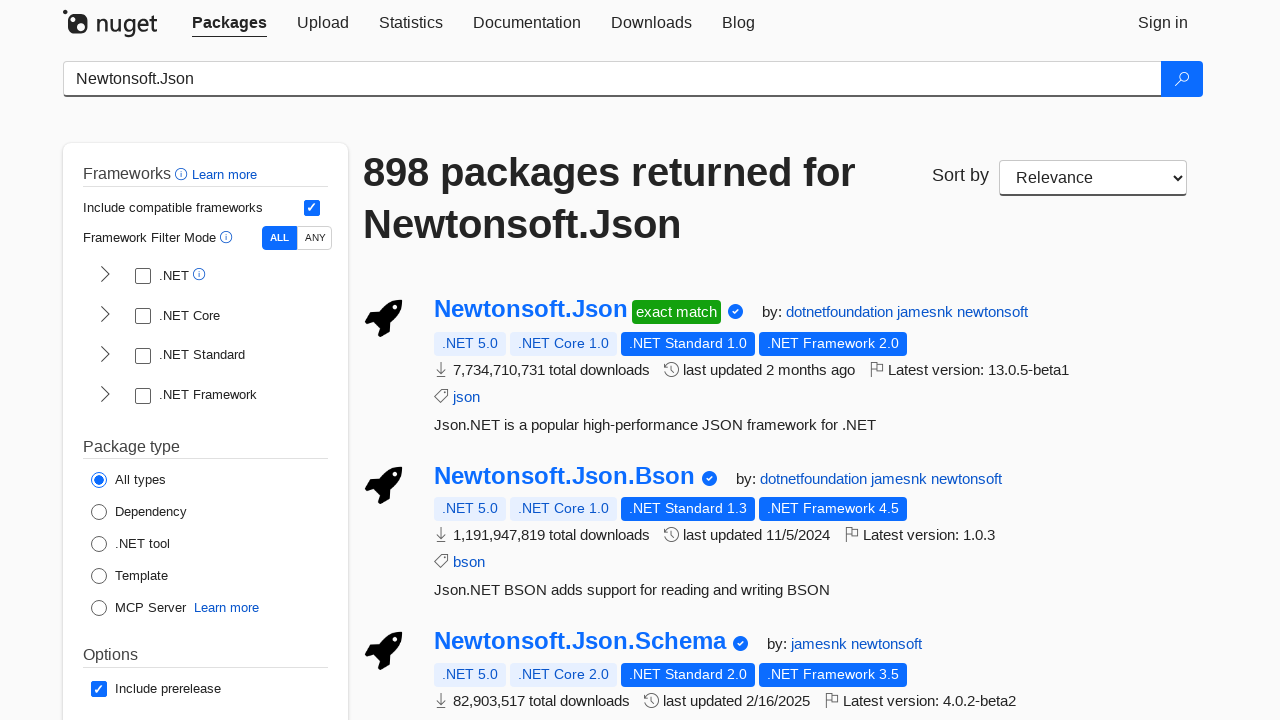

Search results loaded - package elements visible
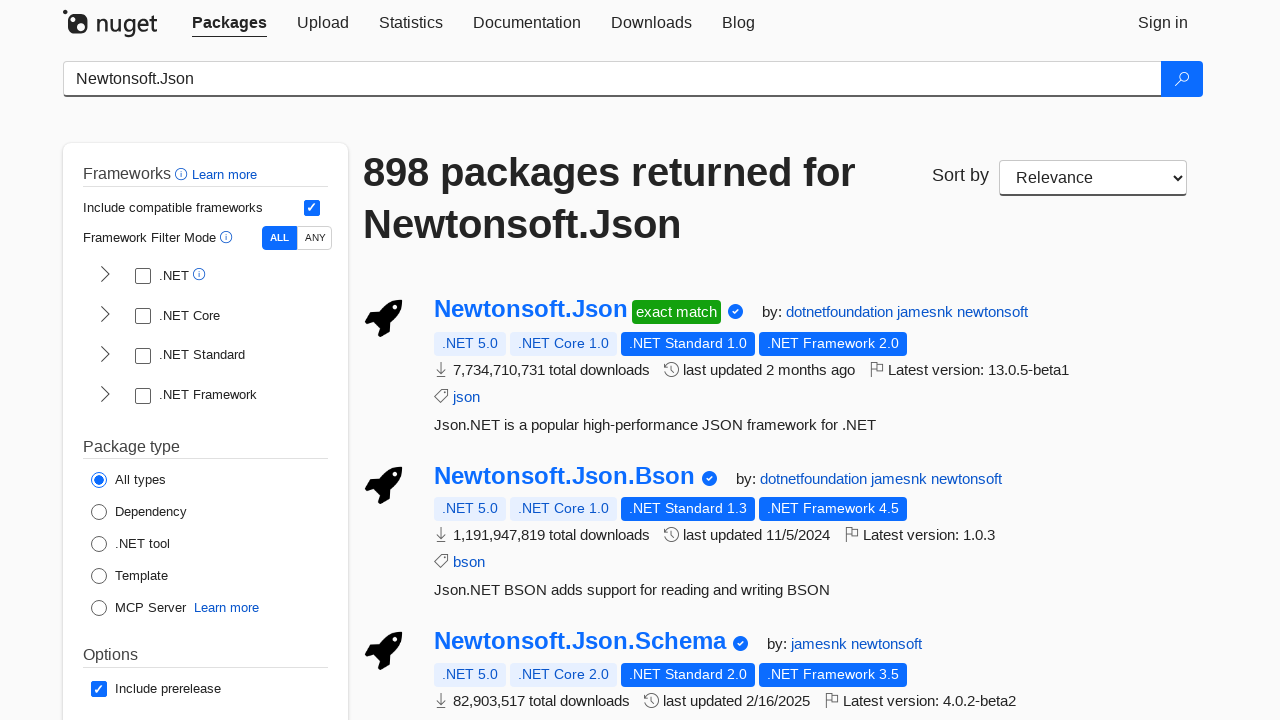

Verified search results present - found 20 package results
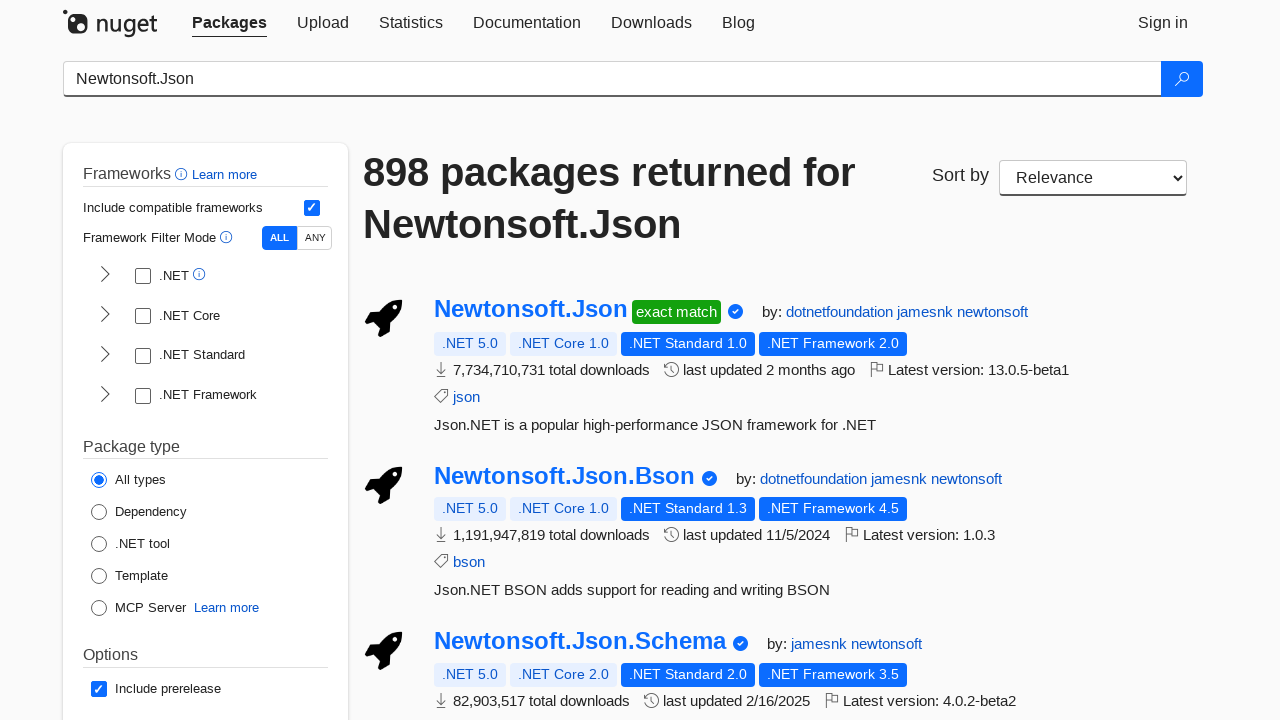

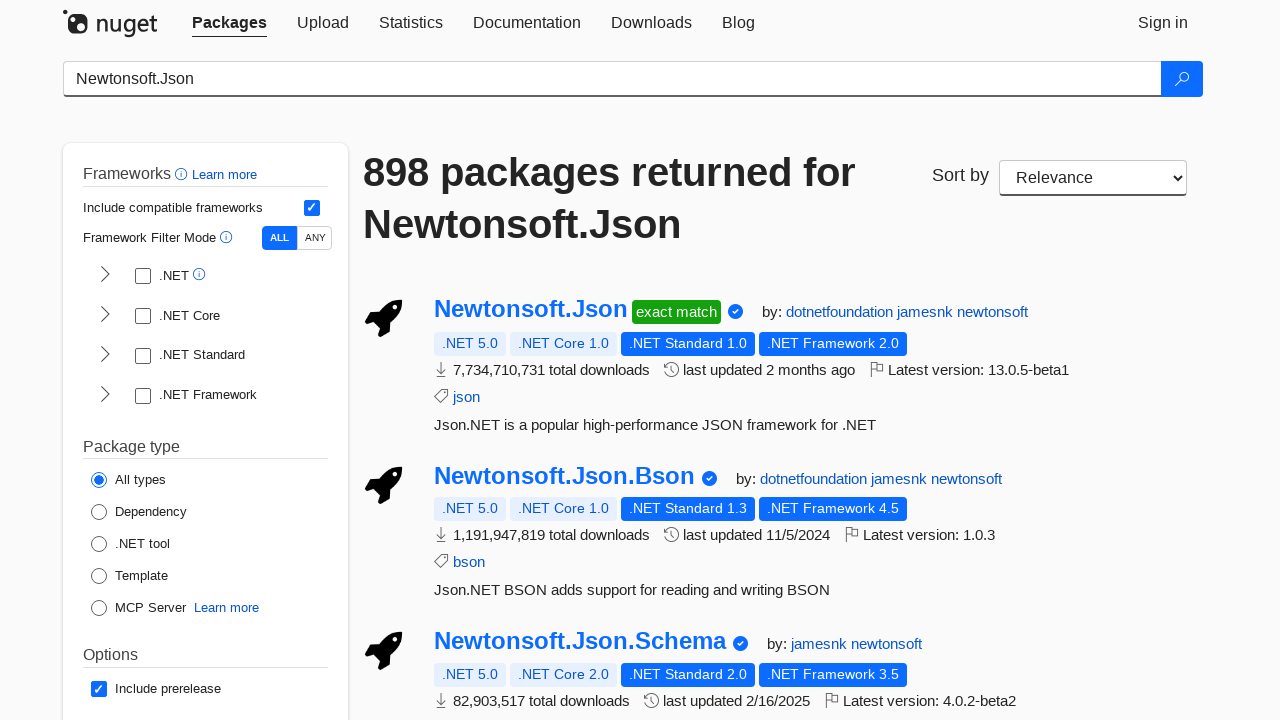